Tests entering text into a URL encoder/decoder tool by filling a text input field with a sample email-style message

Starting URL: https://meyerweb.com/eric/tools/dencoder/

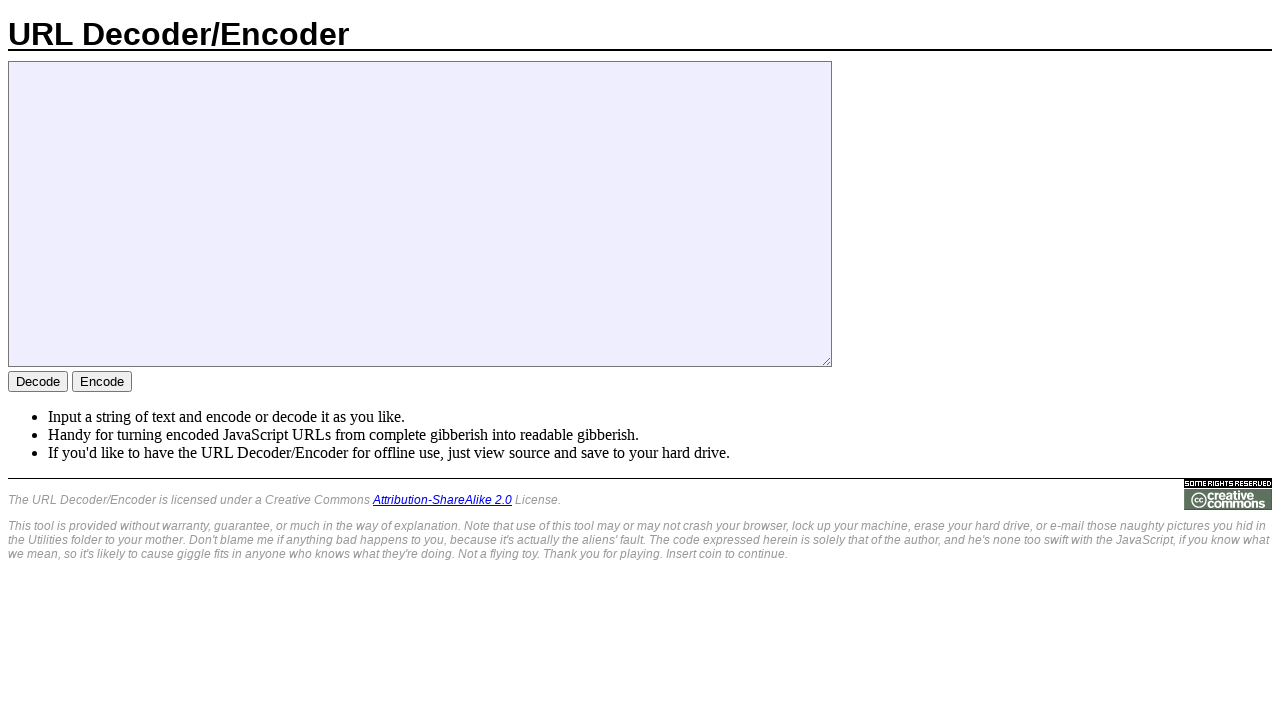

Filled URL encoder/decoder text field with sample email message containing task report and bug details on #dencoder
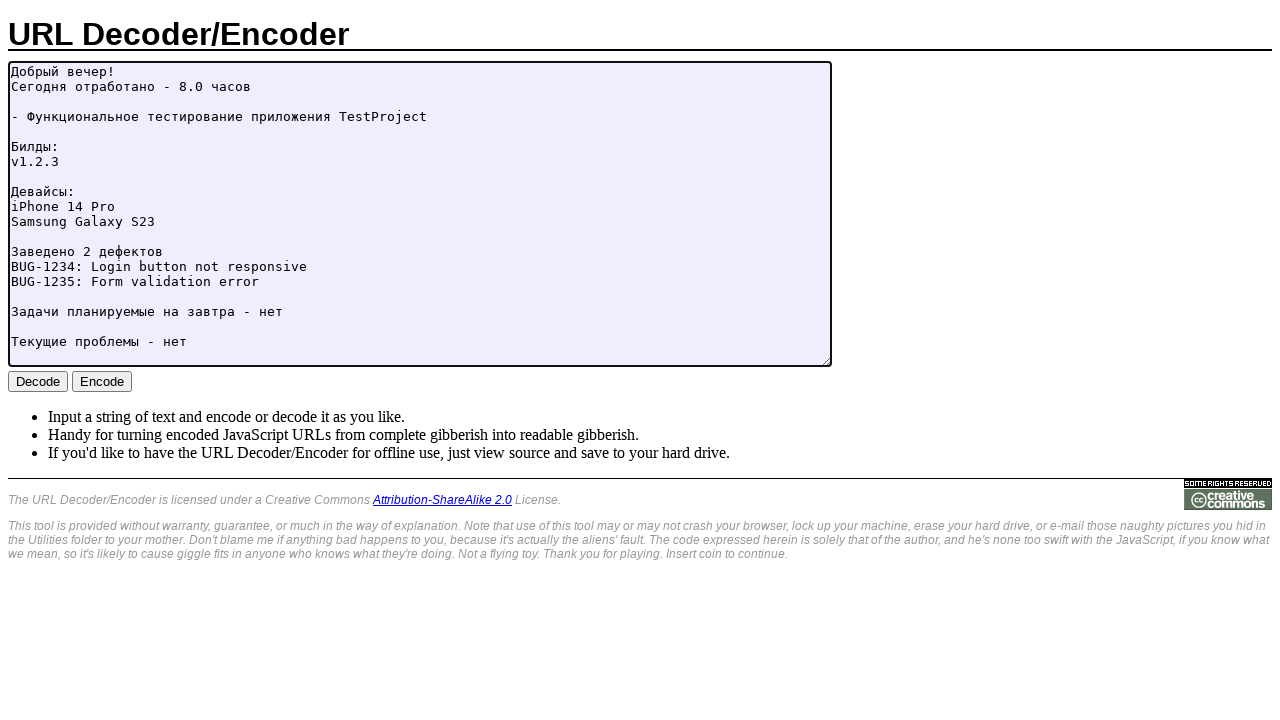

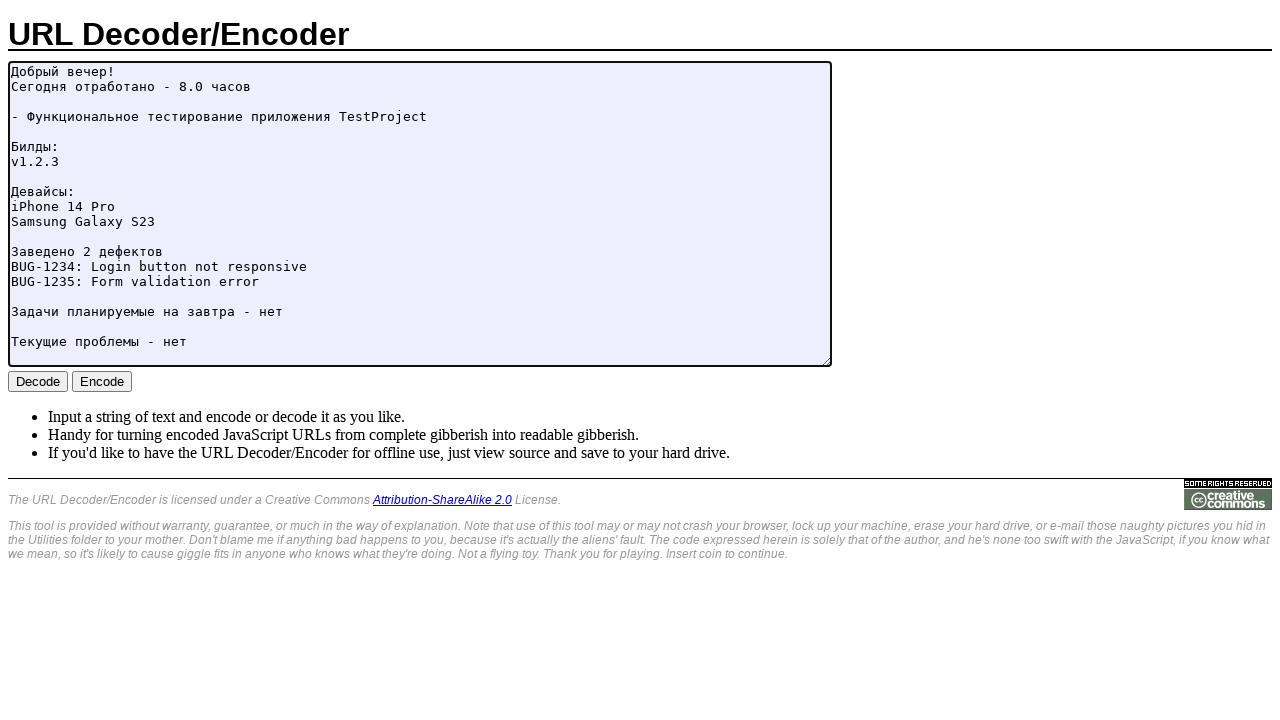